Tests contact form validation by entering an invalid email format and verifying error message

Starting URL: https://elsewedy123.github.io/Egyplast/contact.html

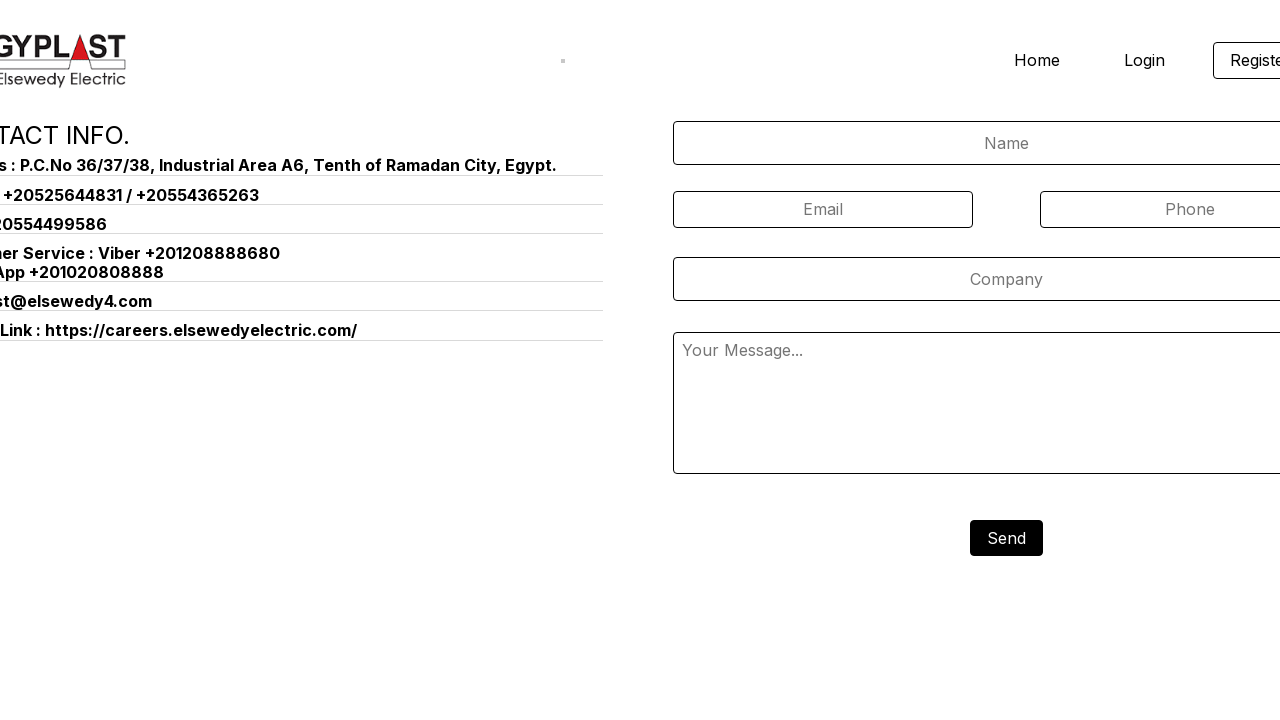

Filled name field with 'Hosam' on #name
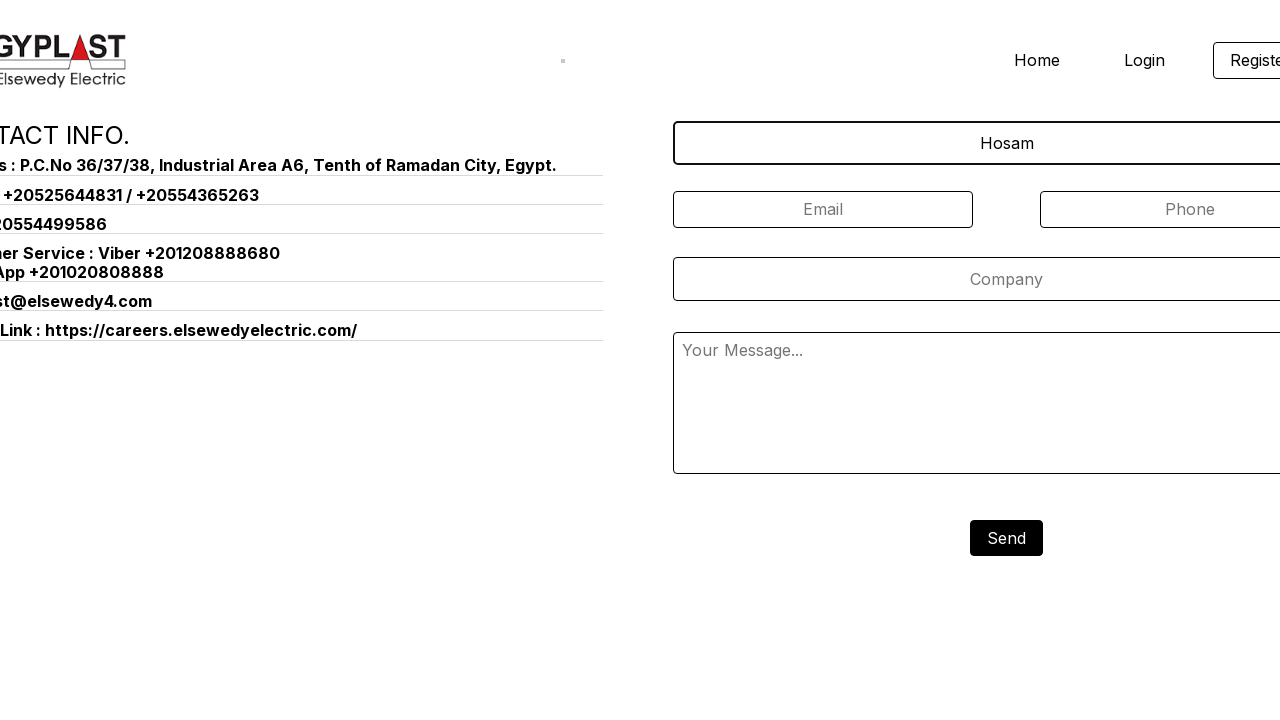

Filled phone field with '01229335912' on #phone
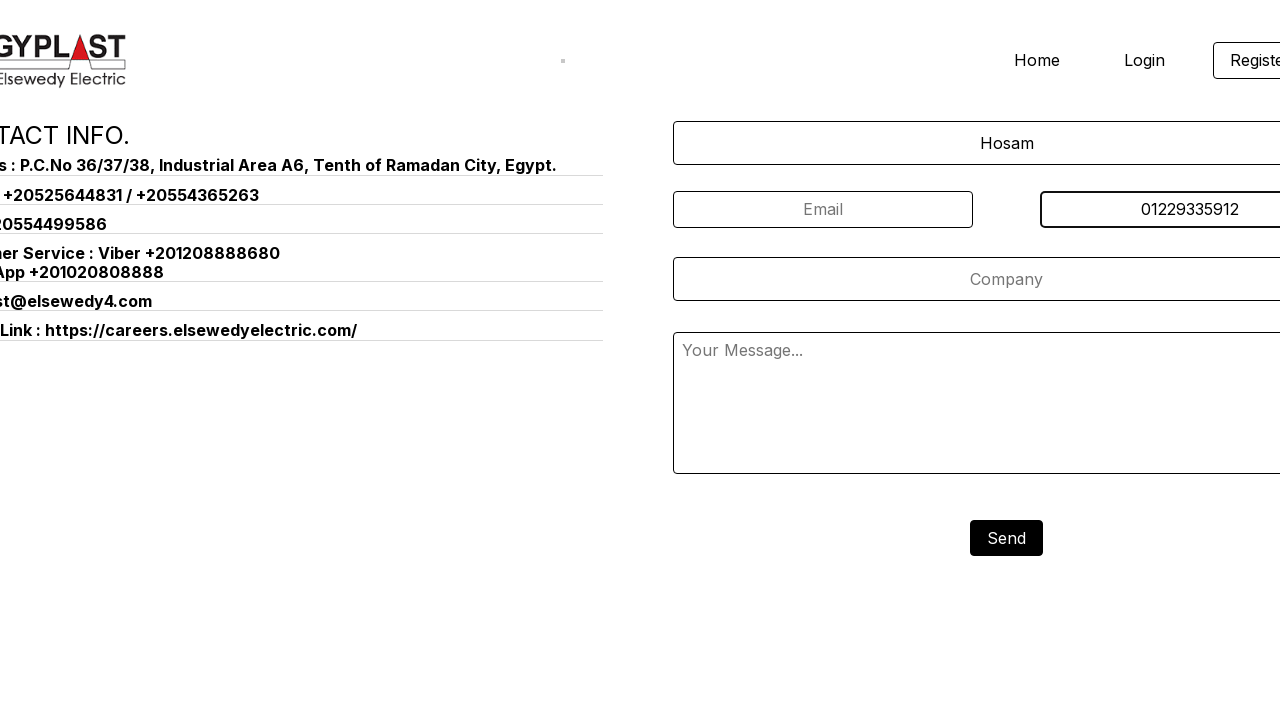

Filled email field with invalid email 'hoamamkgjfie' on #email
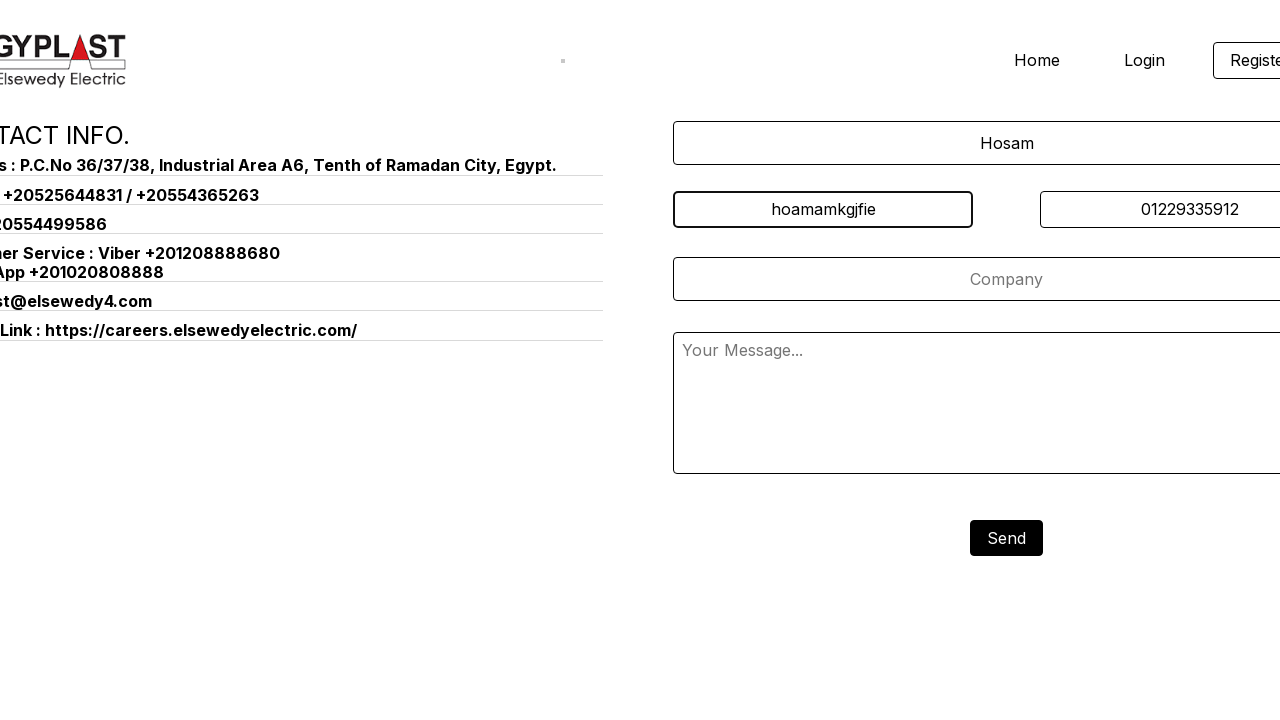

Filled company field with 'Elsewedy' on #company
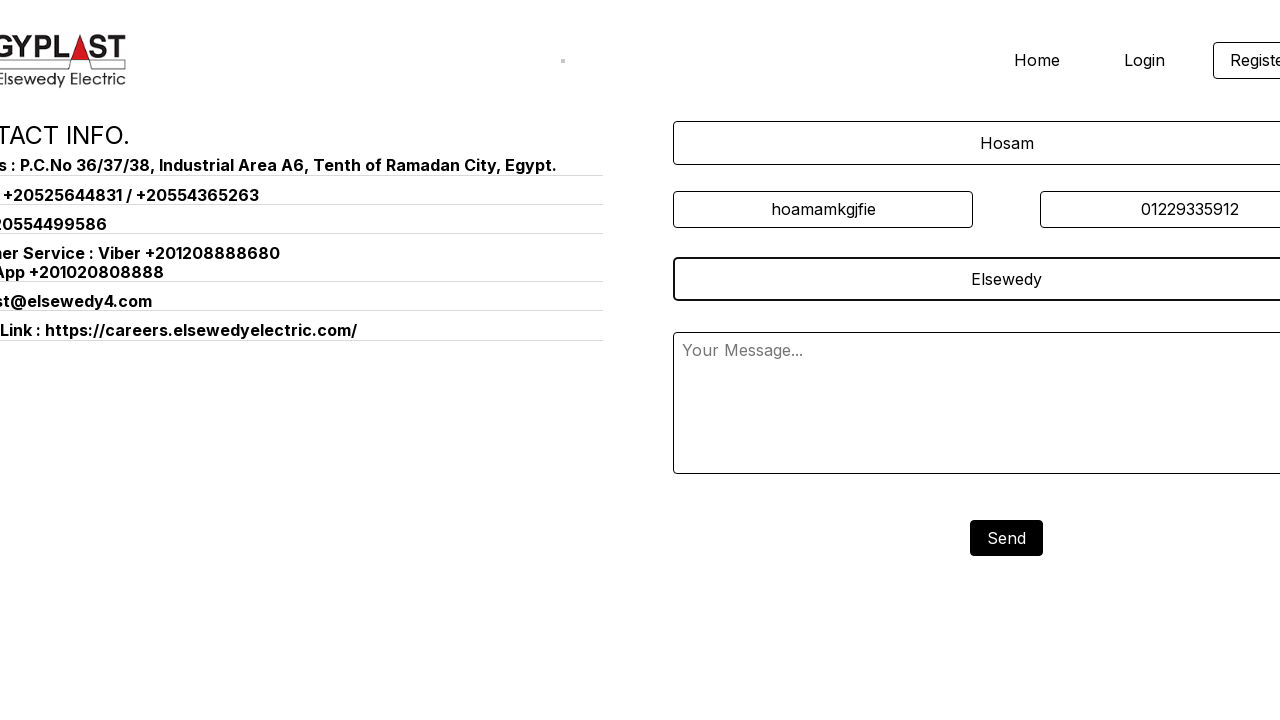

Filled message field with 'Hello' on #message
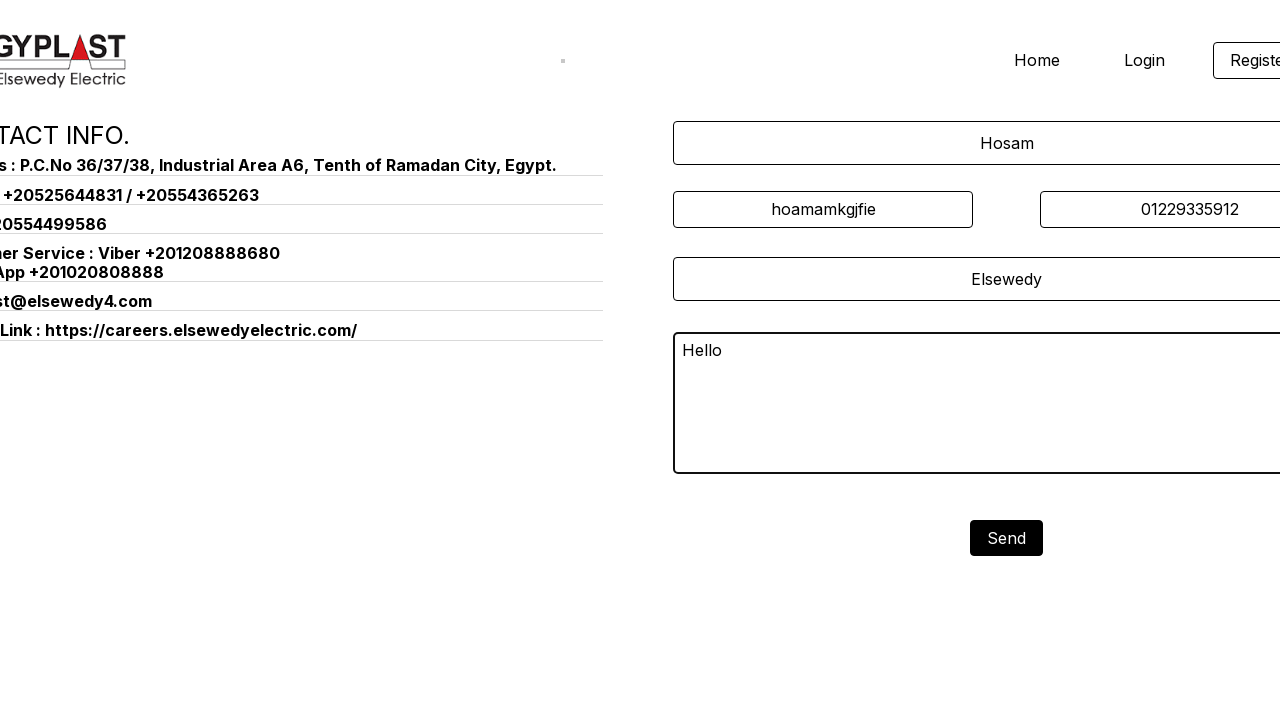

Clicked send button to submit contact form at (1006, 538) on .app-component-button
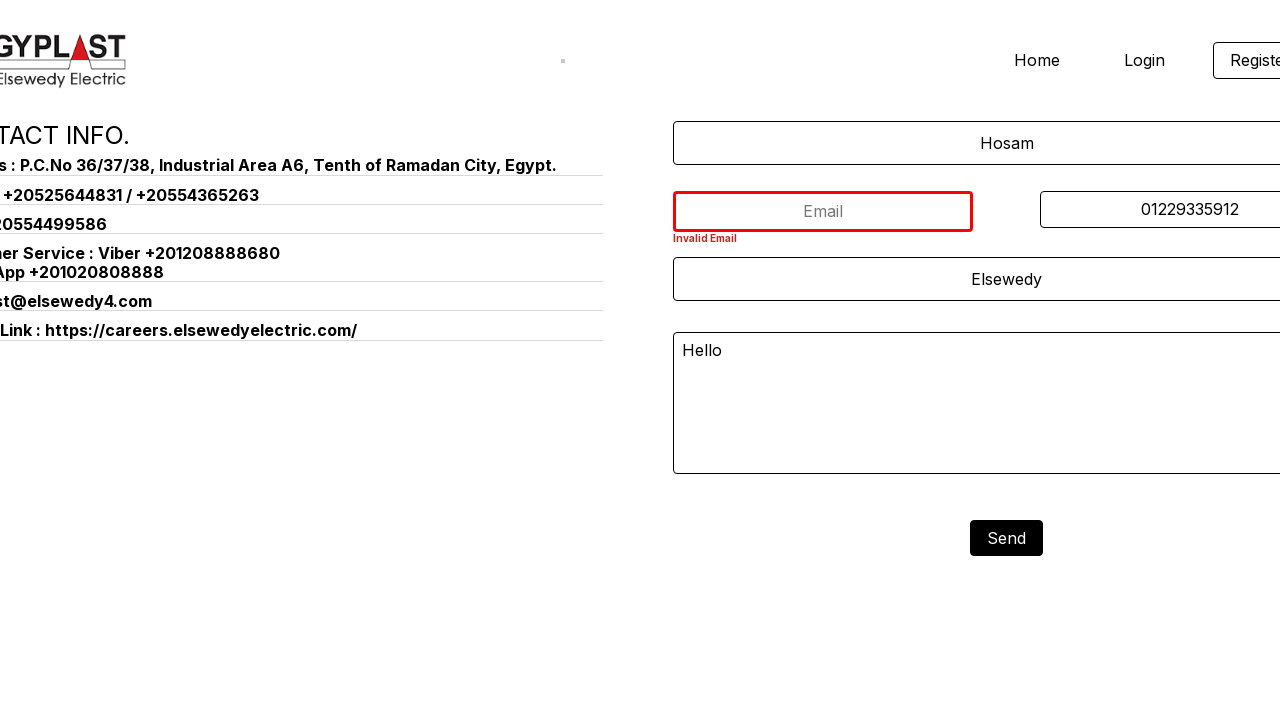

Email error message appeared validating invalid email format rejection
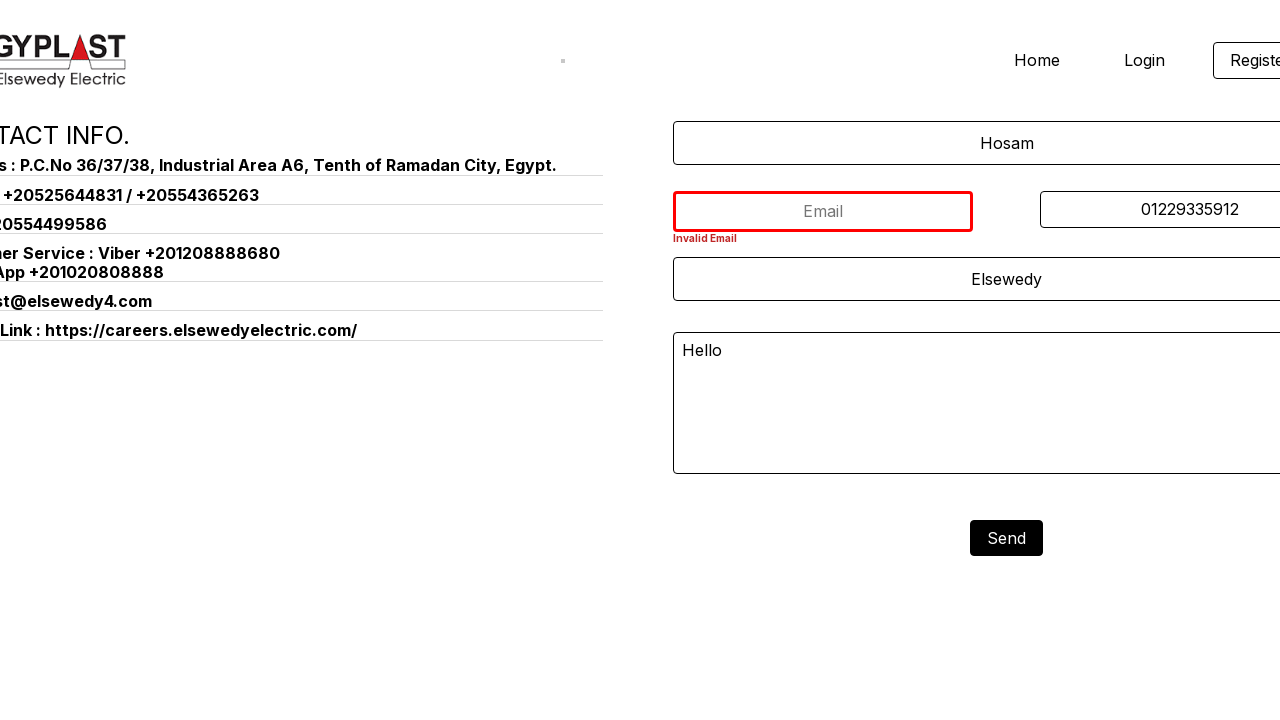

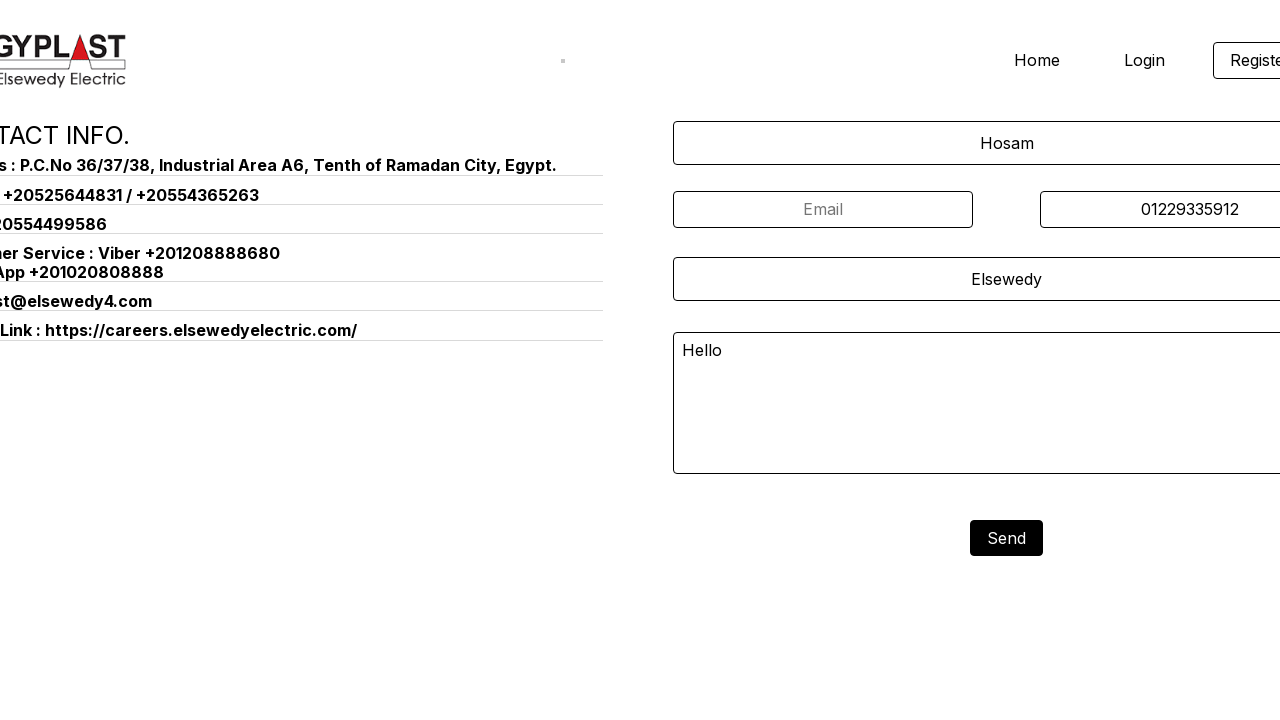